Tests window handling functionality by clicking a button that opens new tabs and switching between the parent window and child windows

Starting URL: https://www.hyrtutorials.com/p/window-handles-practice.html

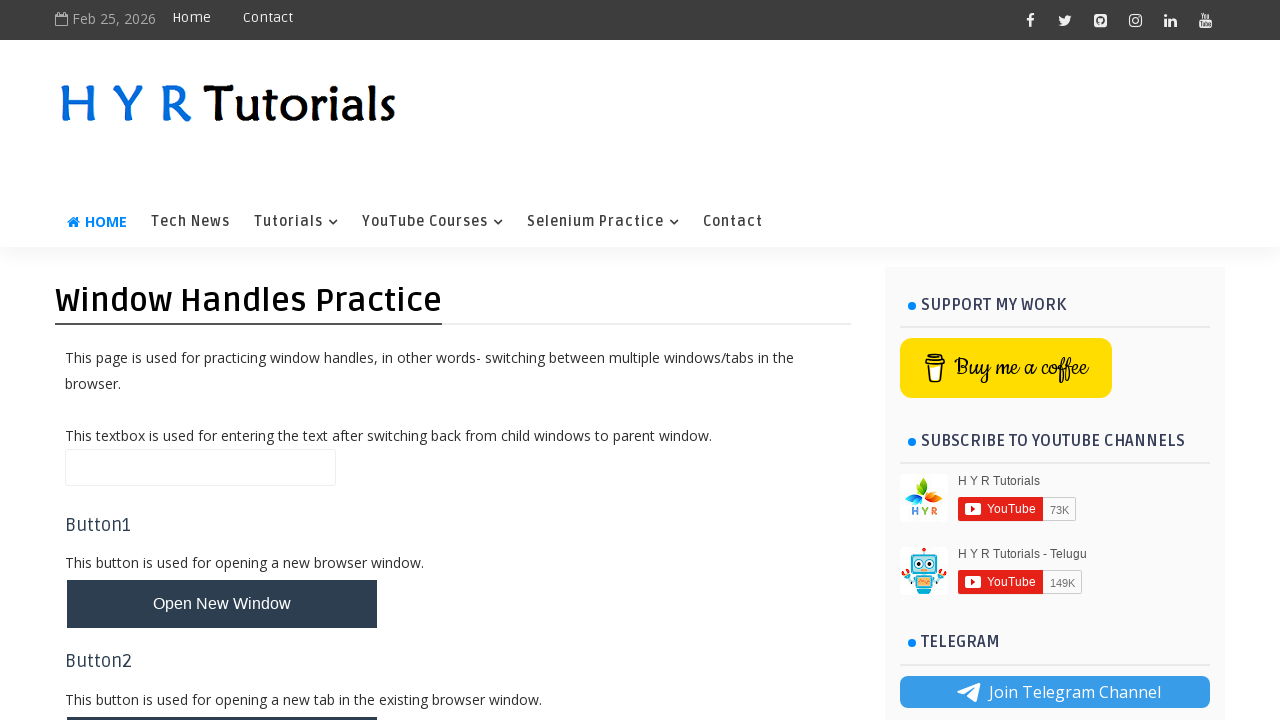

Clicked button to open new tabs at (222, 499) on #newTabsBtn
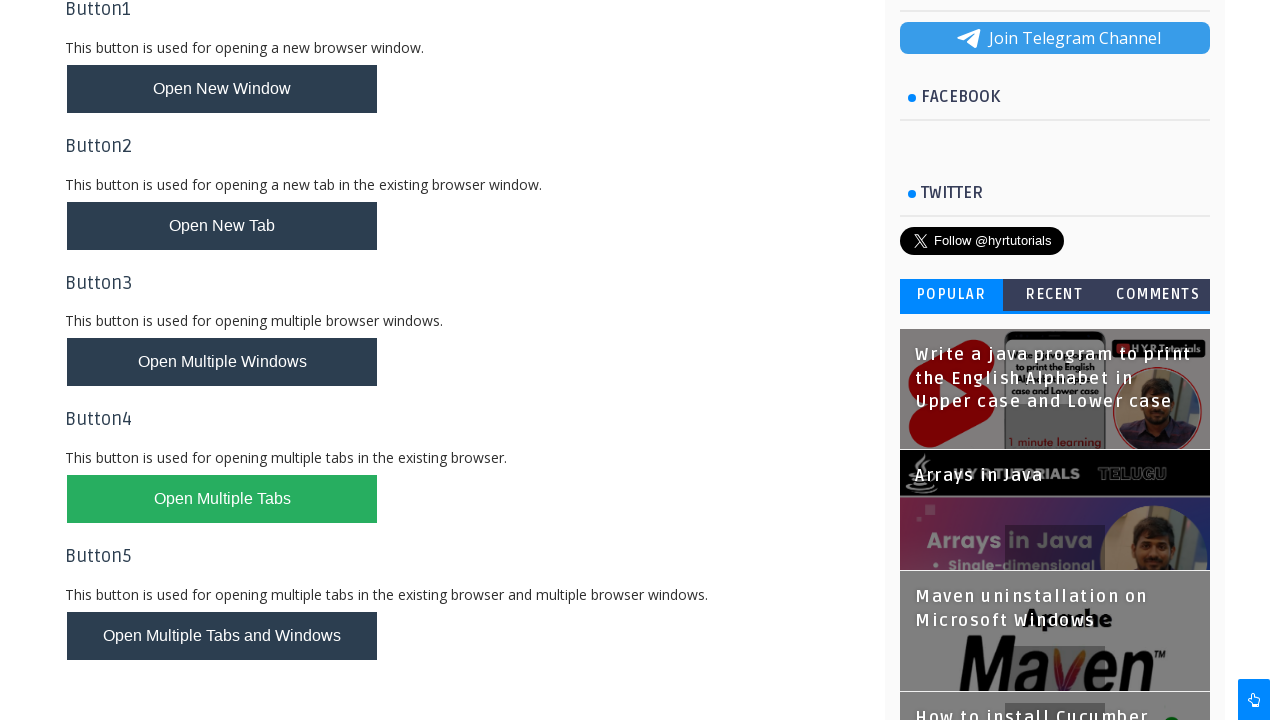

Retrieved all open pages/tabs from context
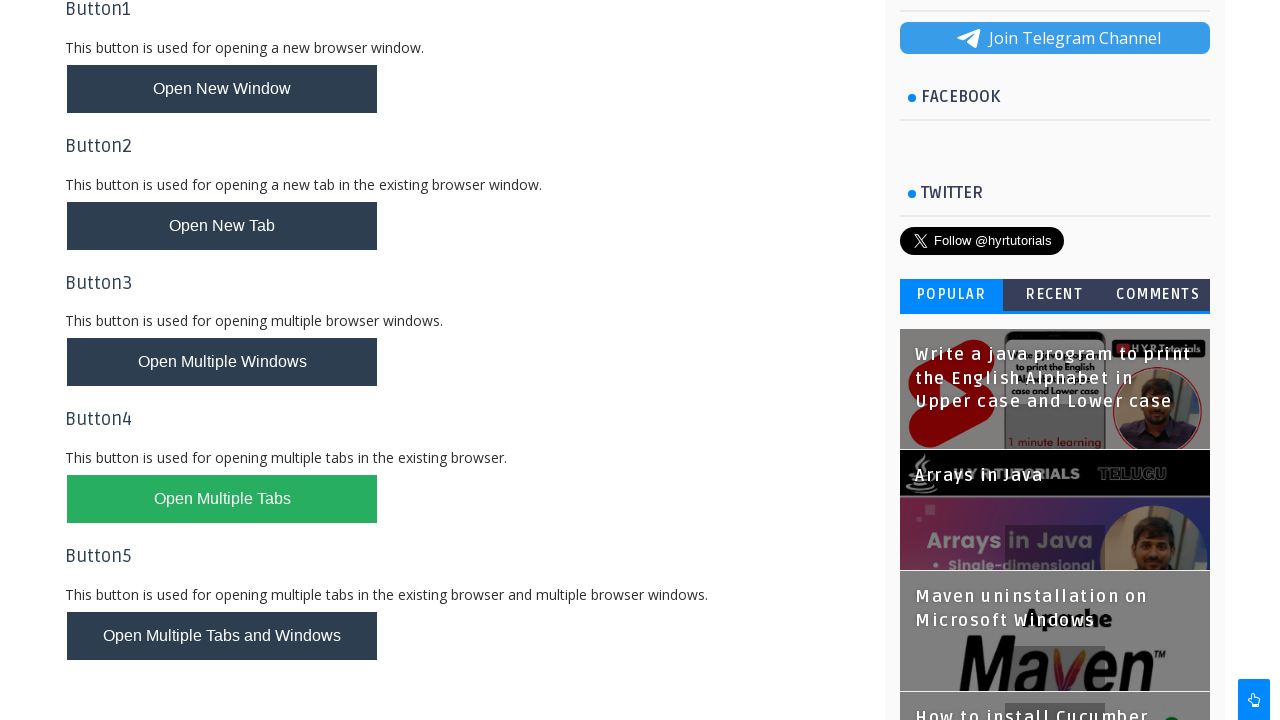

Stored references to parent page and child pages
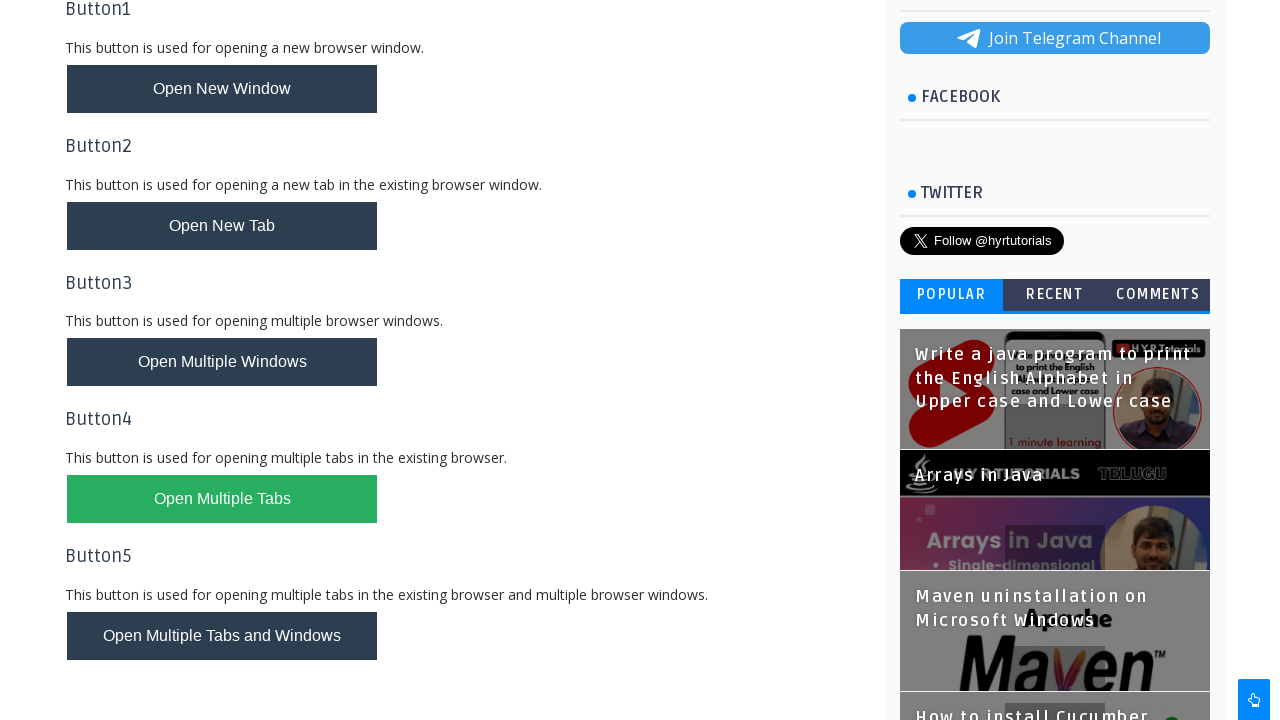

Switched to first child window
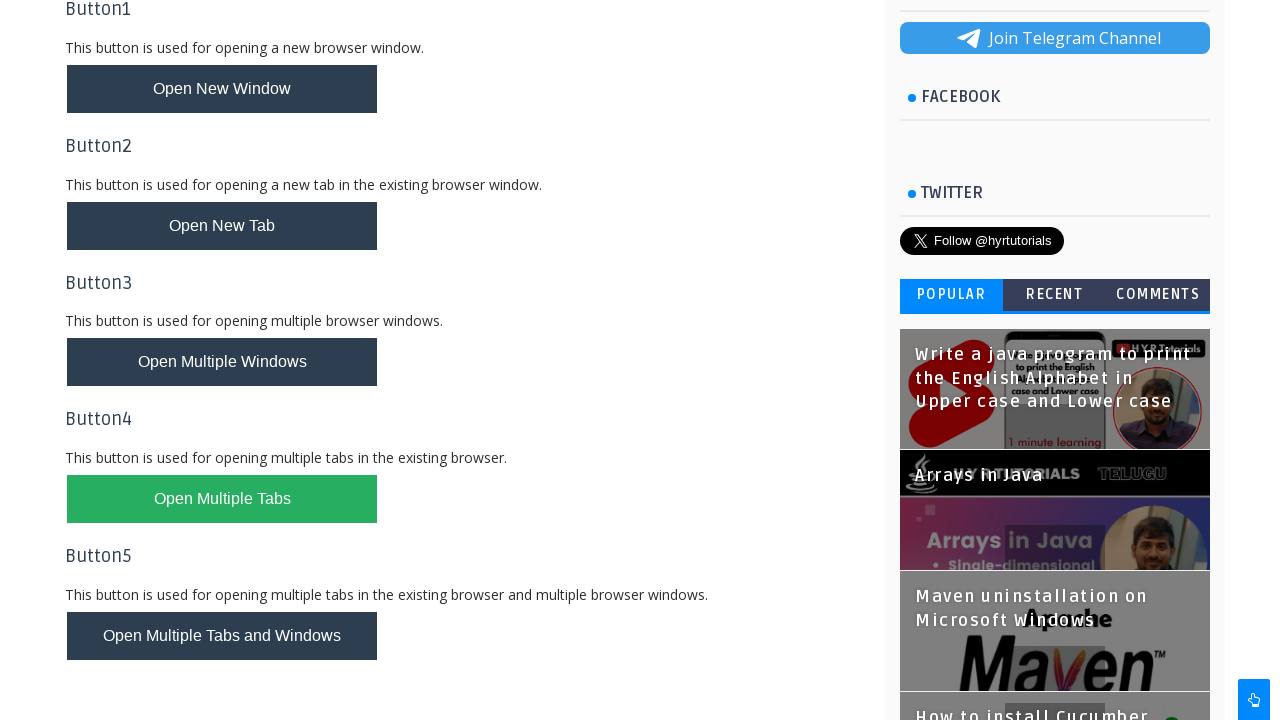

Switched back to parent window
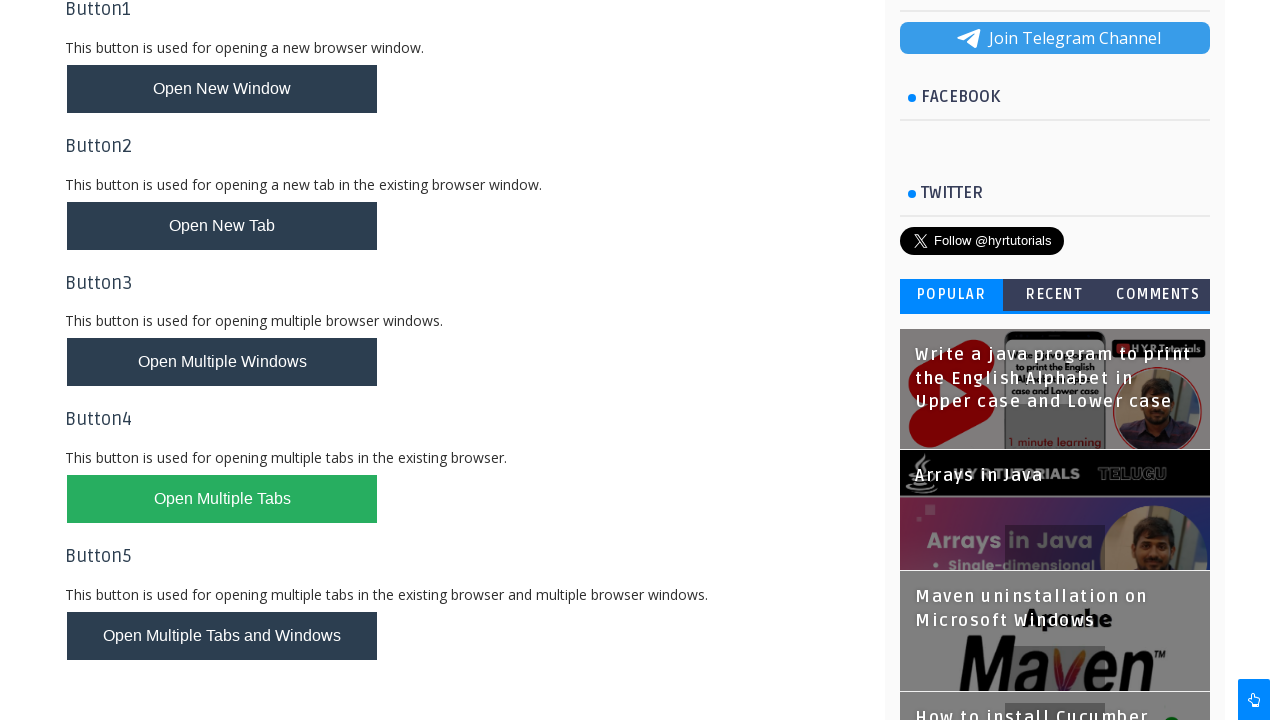

Switched to second child window
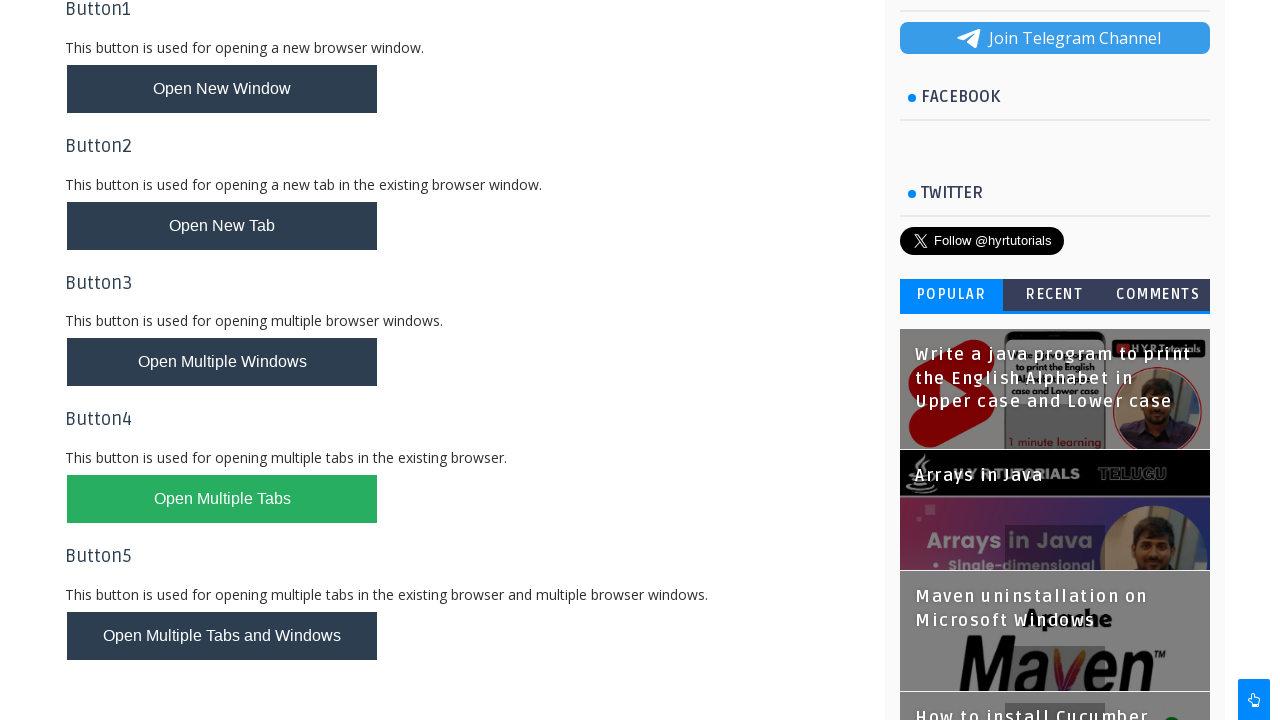

Switched back to parent window
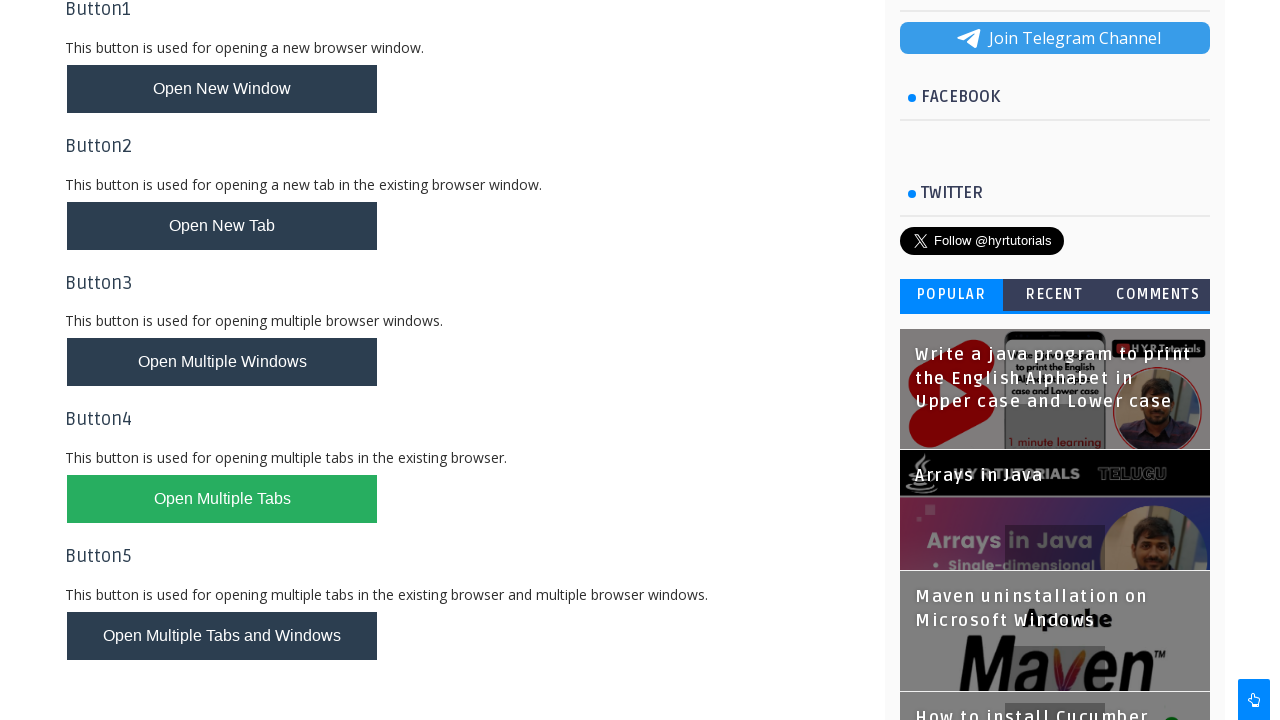

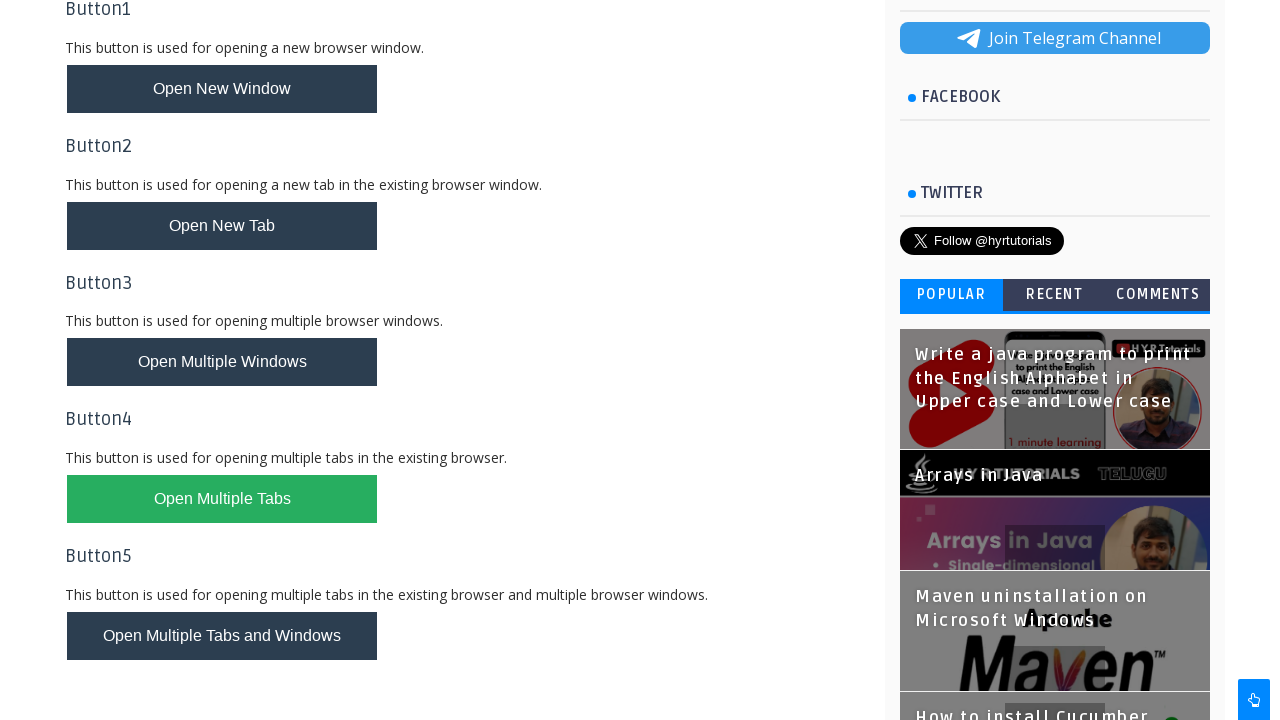